Tests JavaScript confirmation alert handling by clicking a button to trigger the alert, accepting it, and verifying the result message is displayed correctly on the page.

Starting URL: http://the-internet.herokuapp.com/javascript_alerts

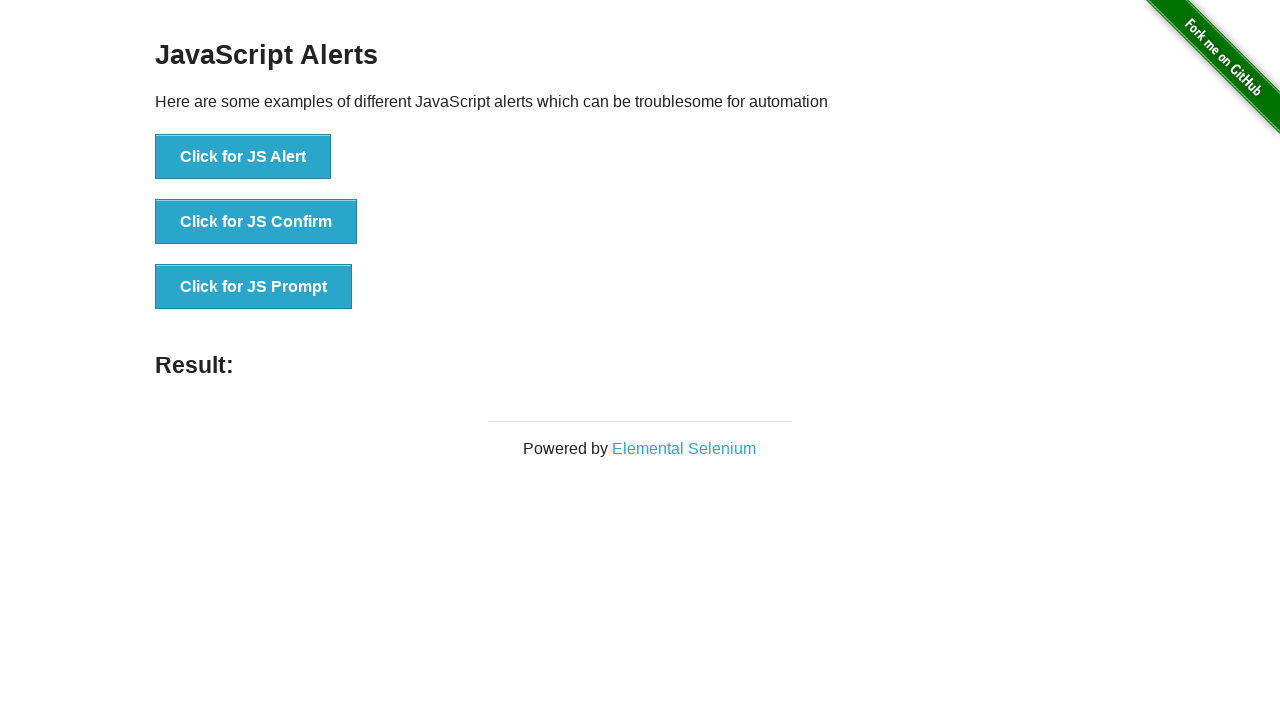

Clicked the second button to trigger JavaScript confirmation dialog at (256, 222) on button >> nth=1
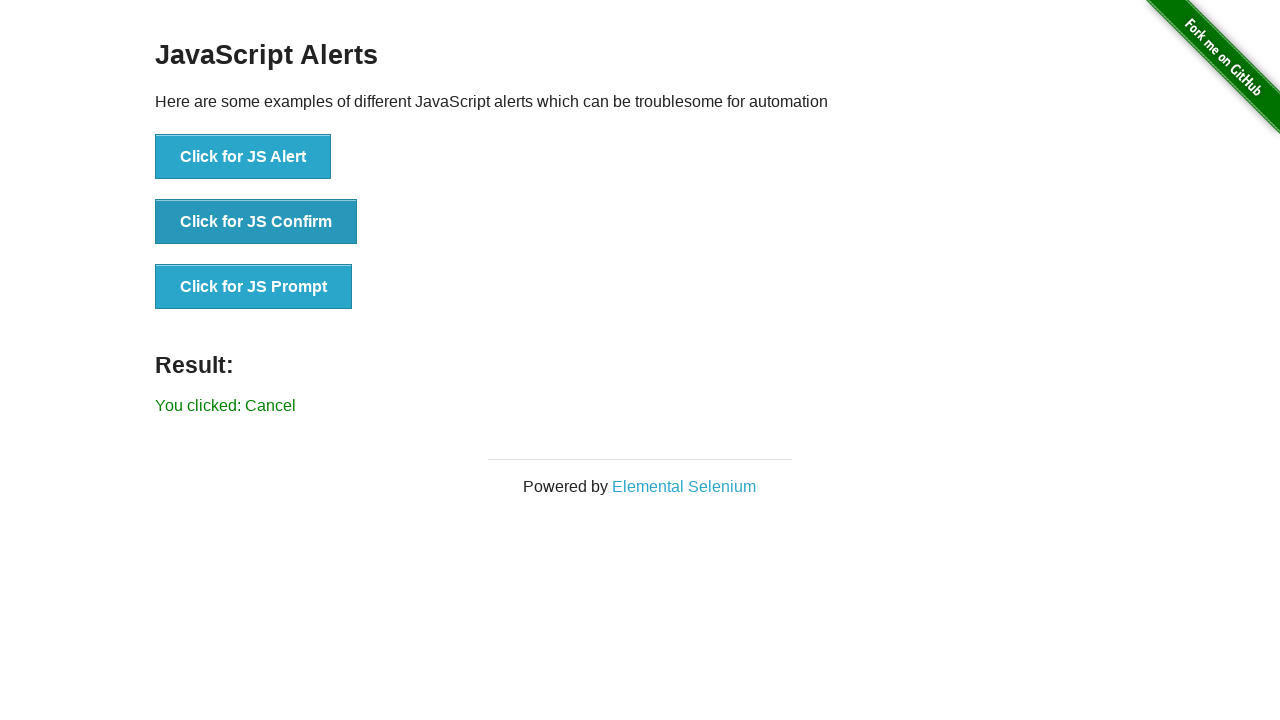

Set up dialog handler to accept JavaScript alerts
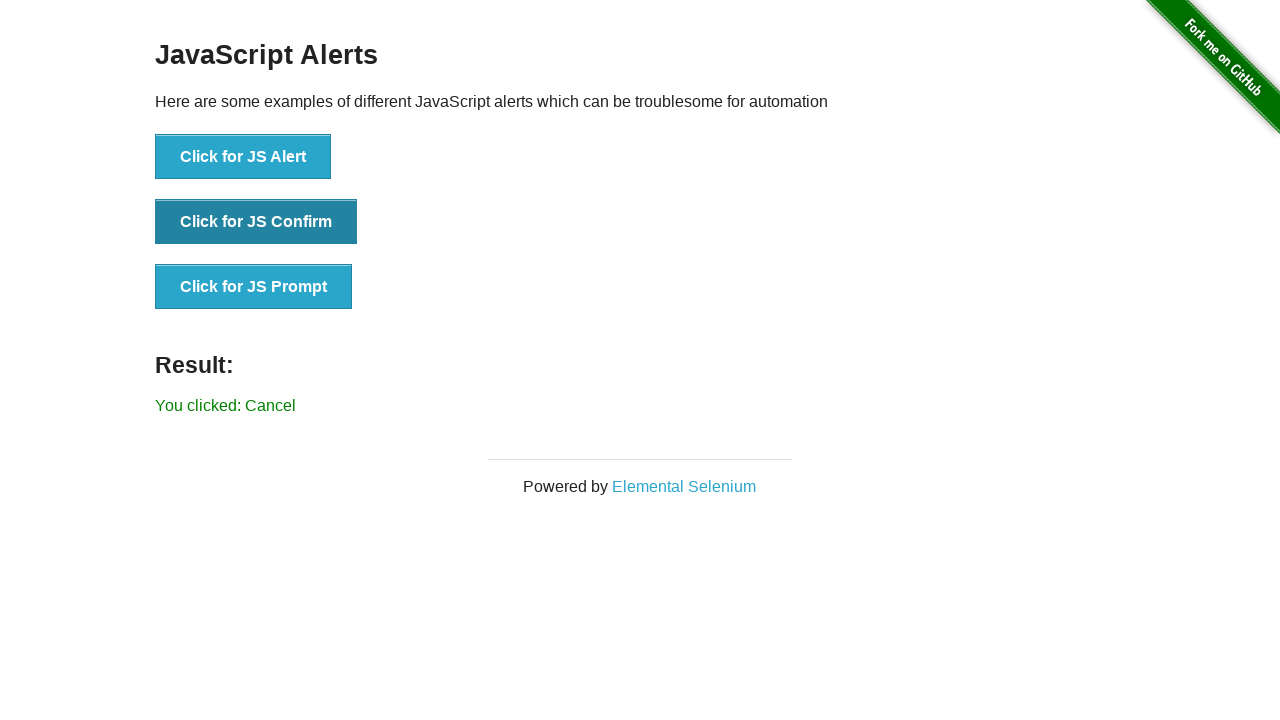

Re-clicked the second button to trigger the confirmation dialog with handler in place at (256, 222) on button >> nth=1
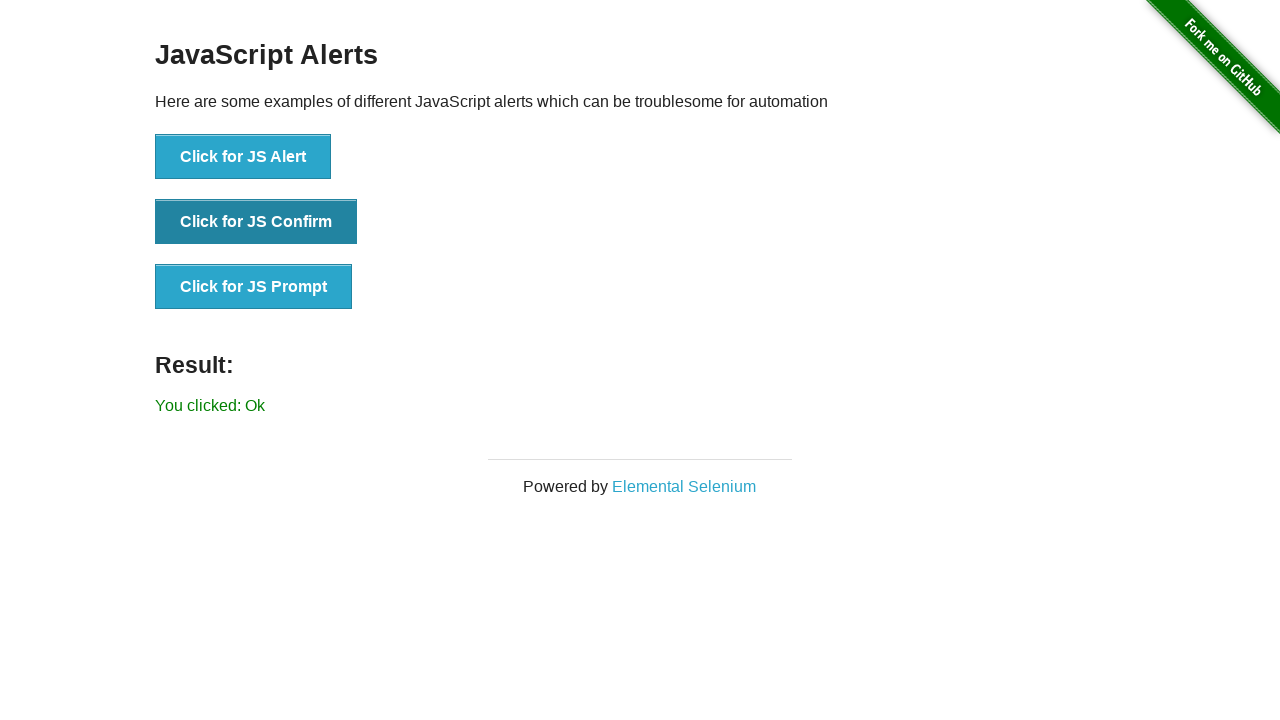

Result message element loaded
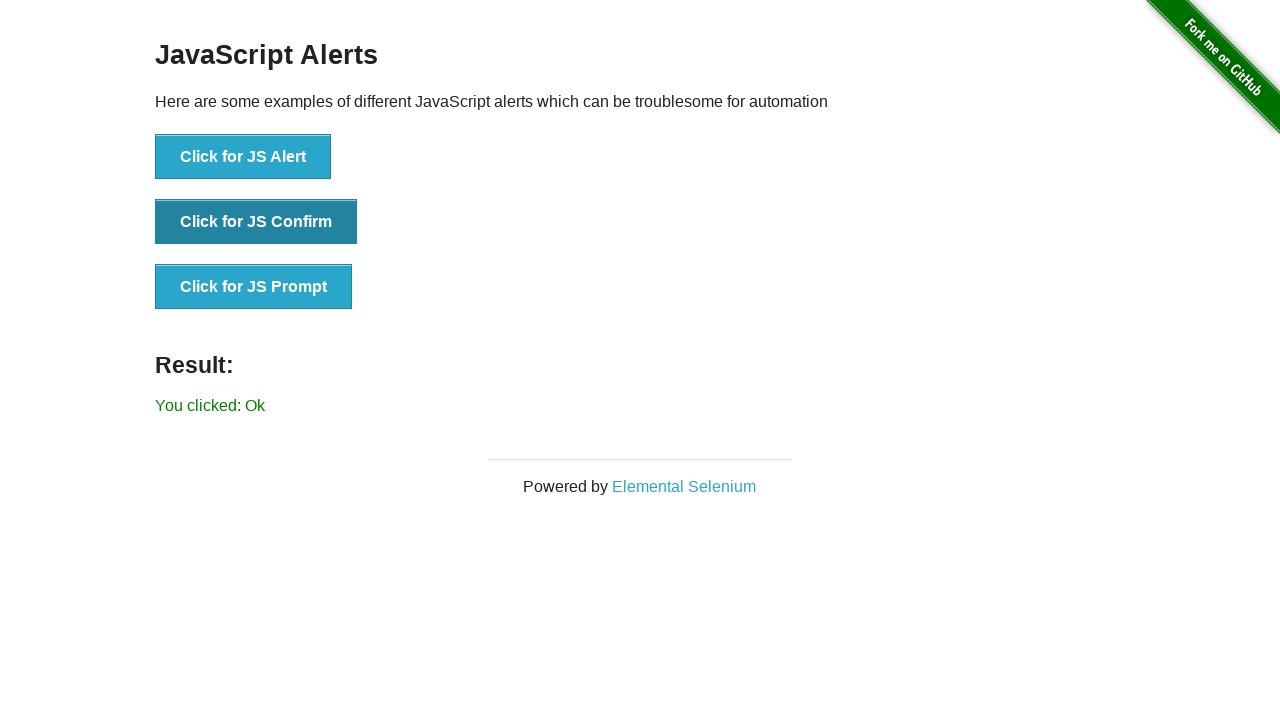

Retrieved result text content
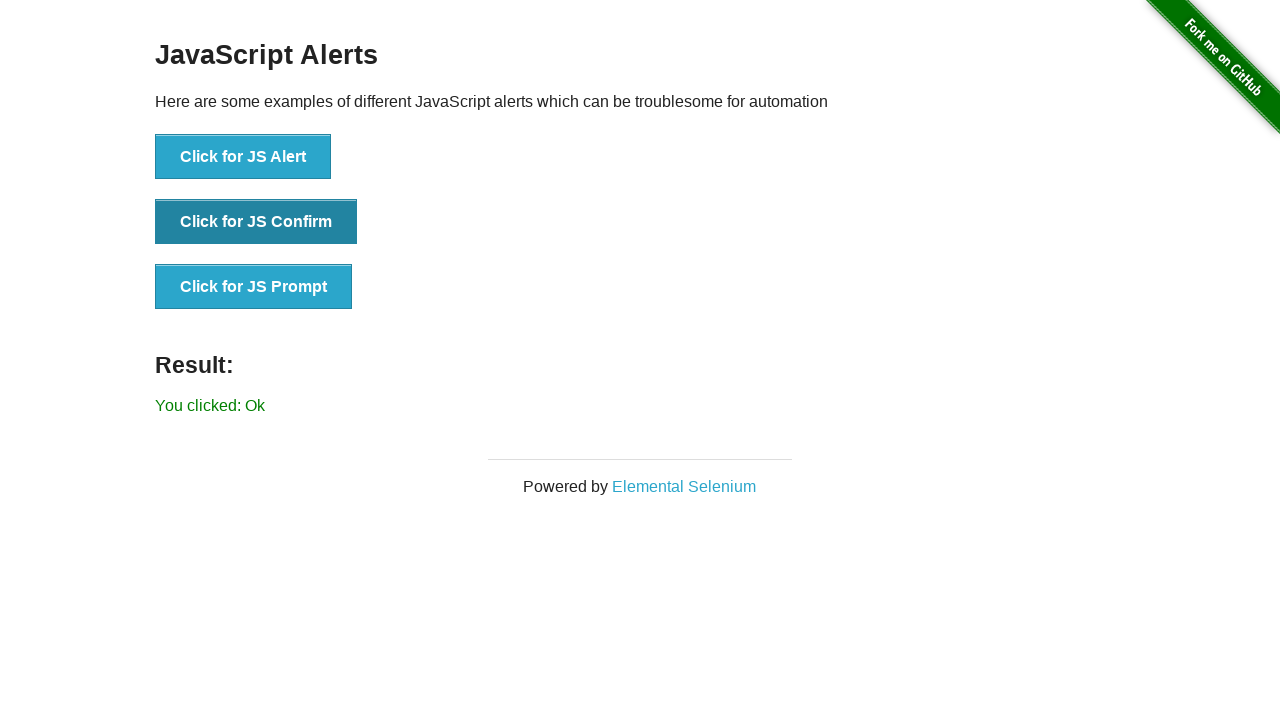

Verified result text is 'You clicked: Ok'
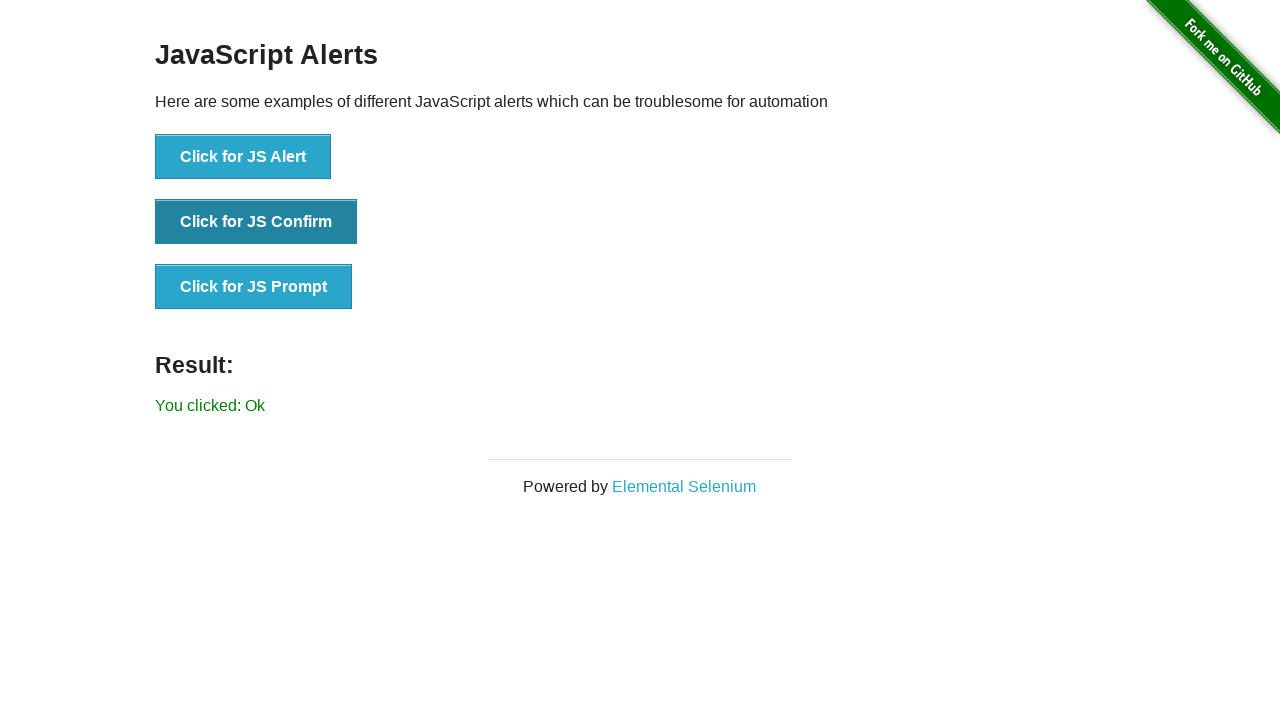

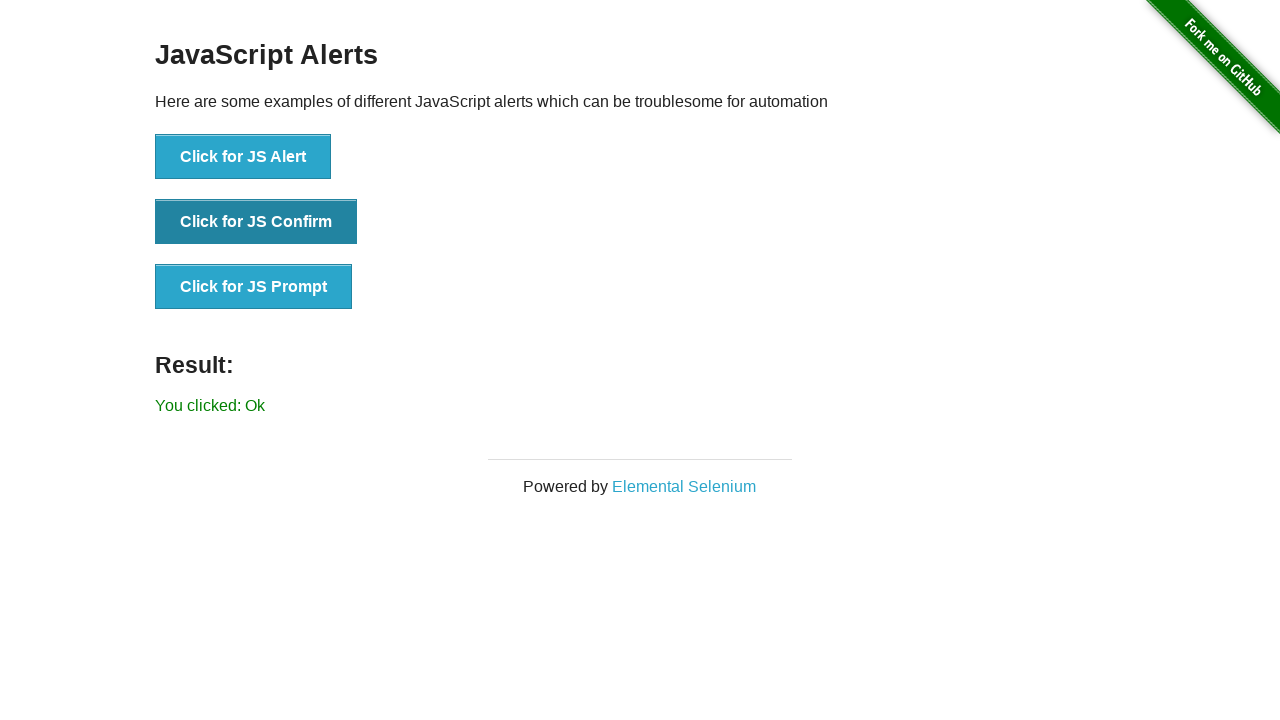